Tests the logo click functionality by clicking on the logo and verifying it navigates to the home page

Starting URL: https://www.demoblaze.com/index.html

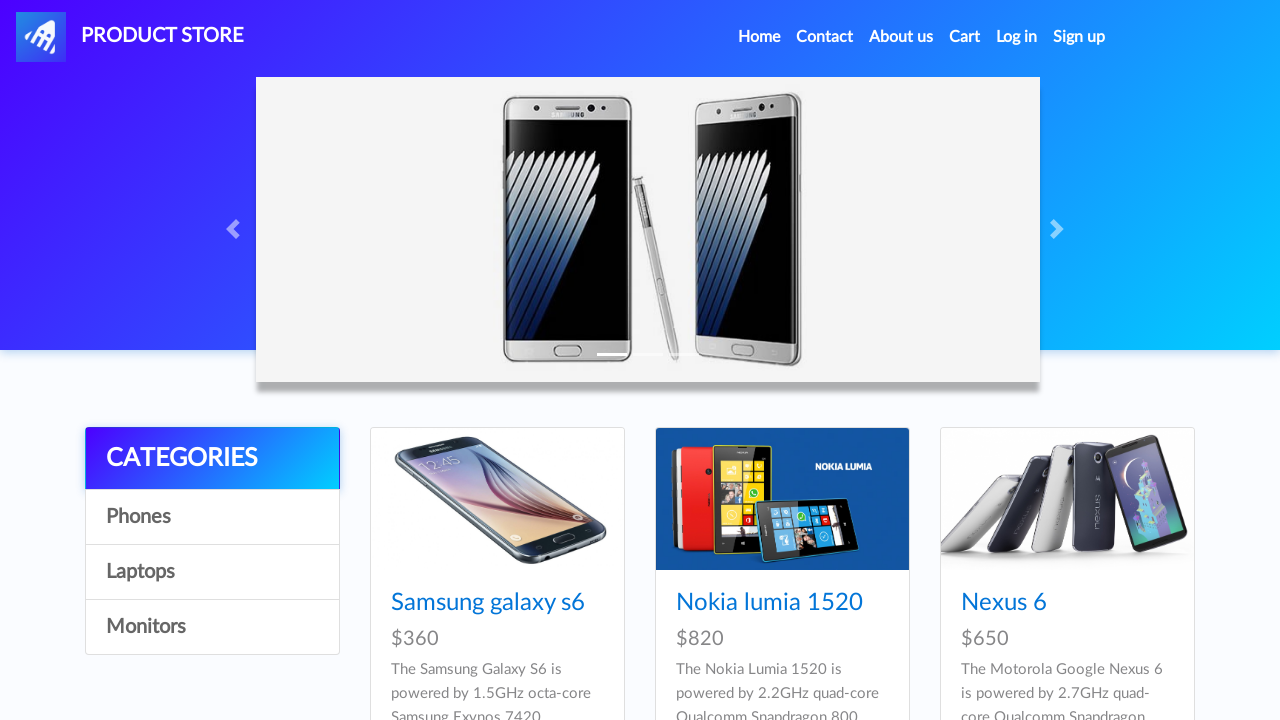

Clicked on the logo at (41, 37) on #nava > img
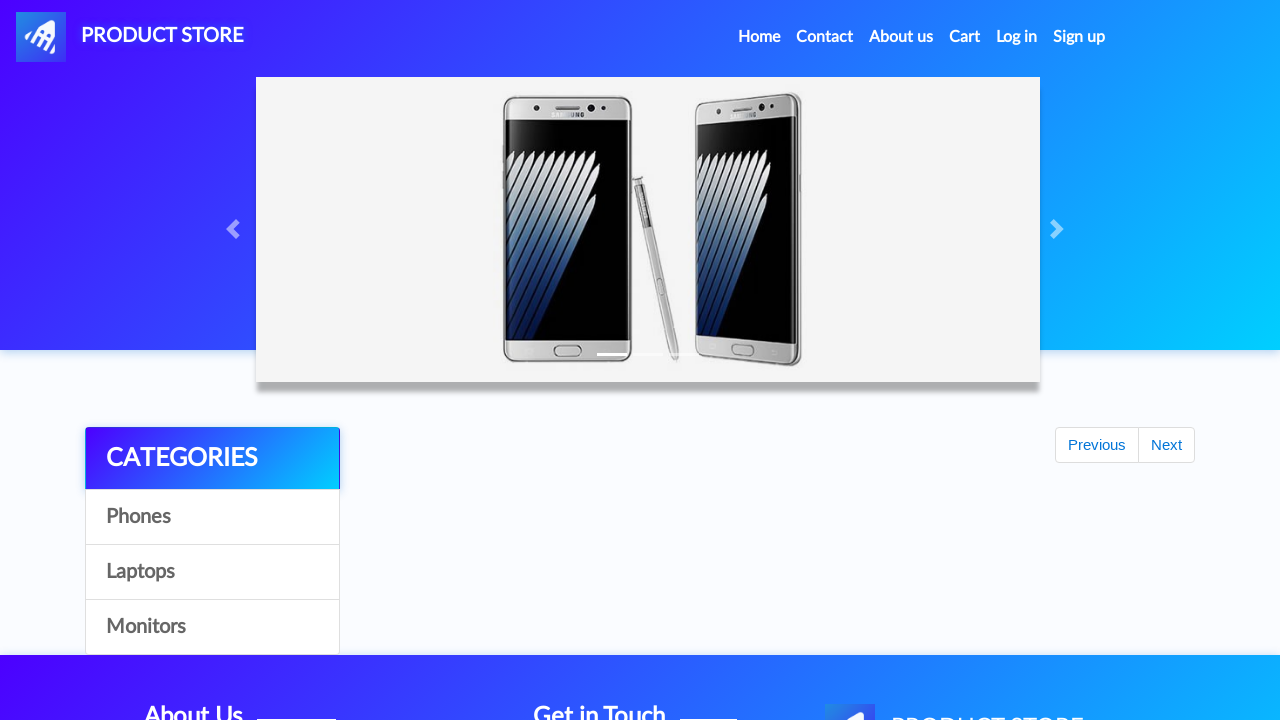

Verified navigation to home page at https://www.demoblaze.com/index.html
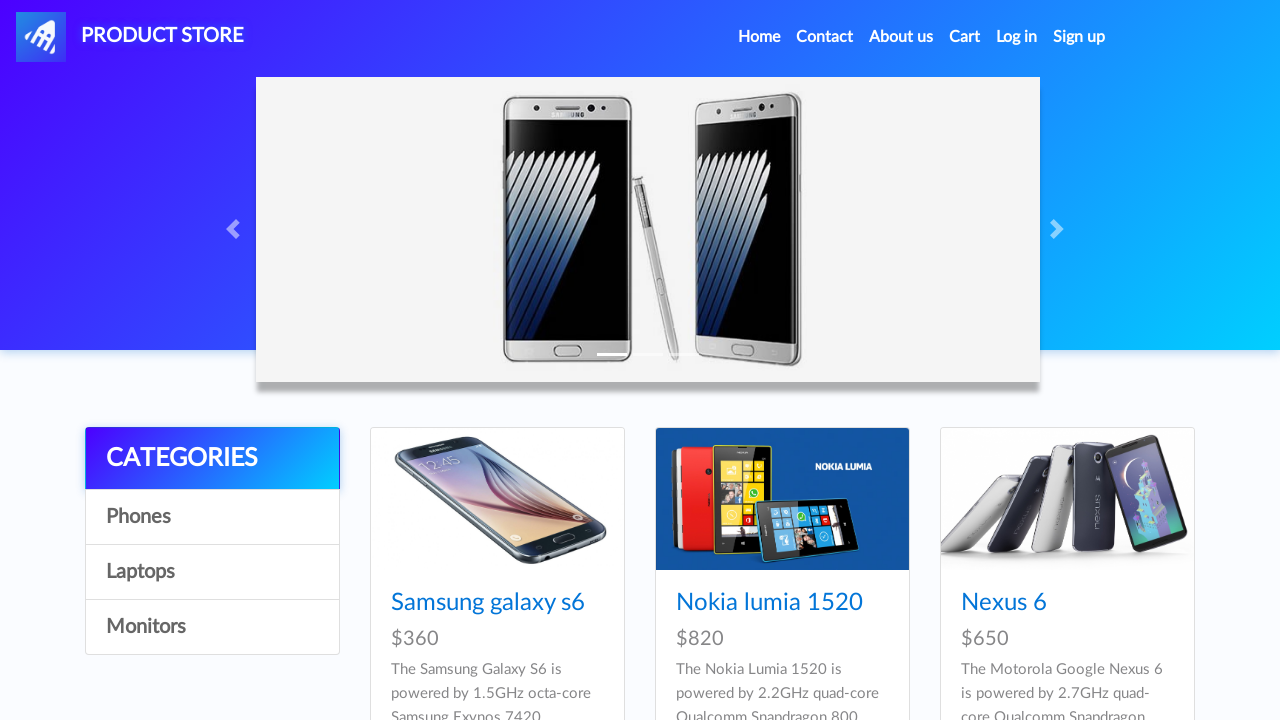

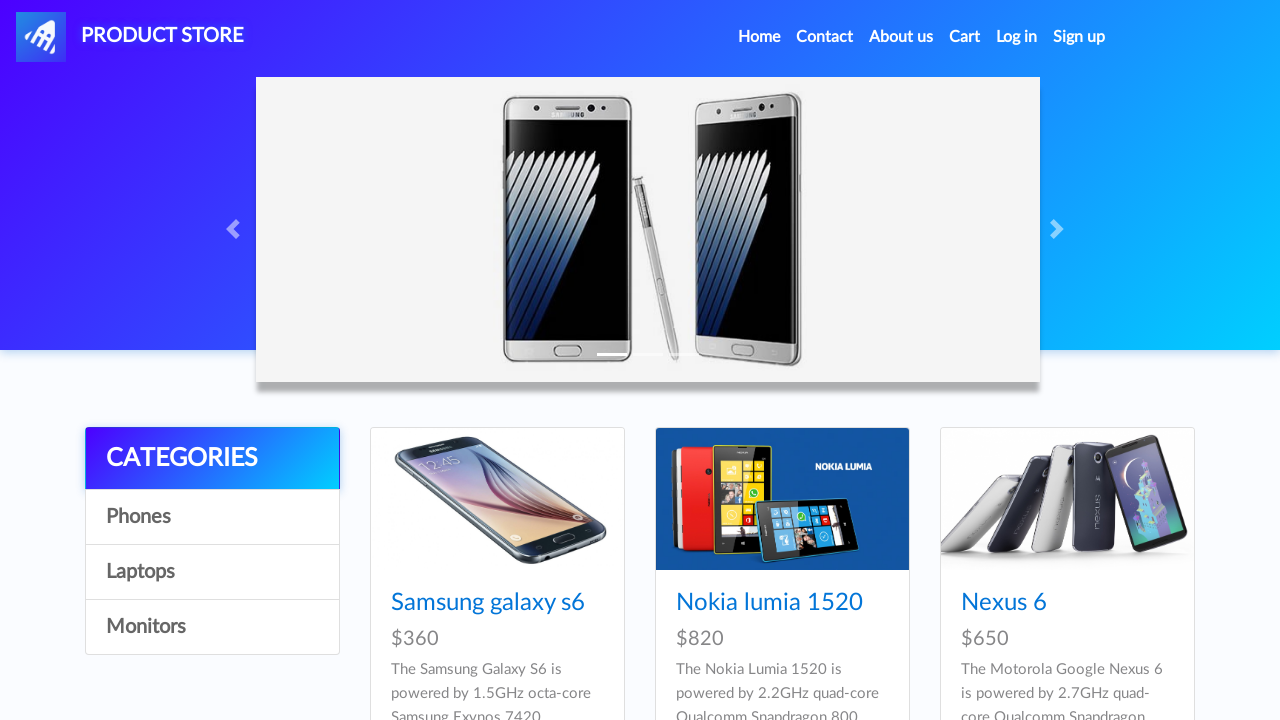